Tests opting out of A/B tests by adding an opt-out cookie on the target page, refreshing, and verifying the page shows "No A/B Test" heading.

Starting URL: http://the-internet.herokuapp.com/abtest

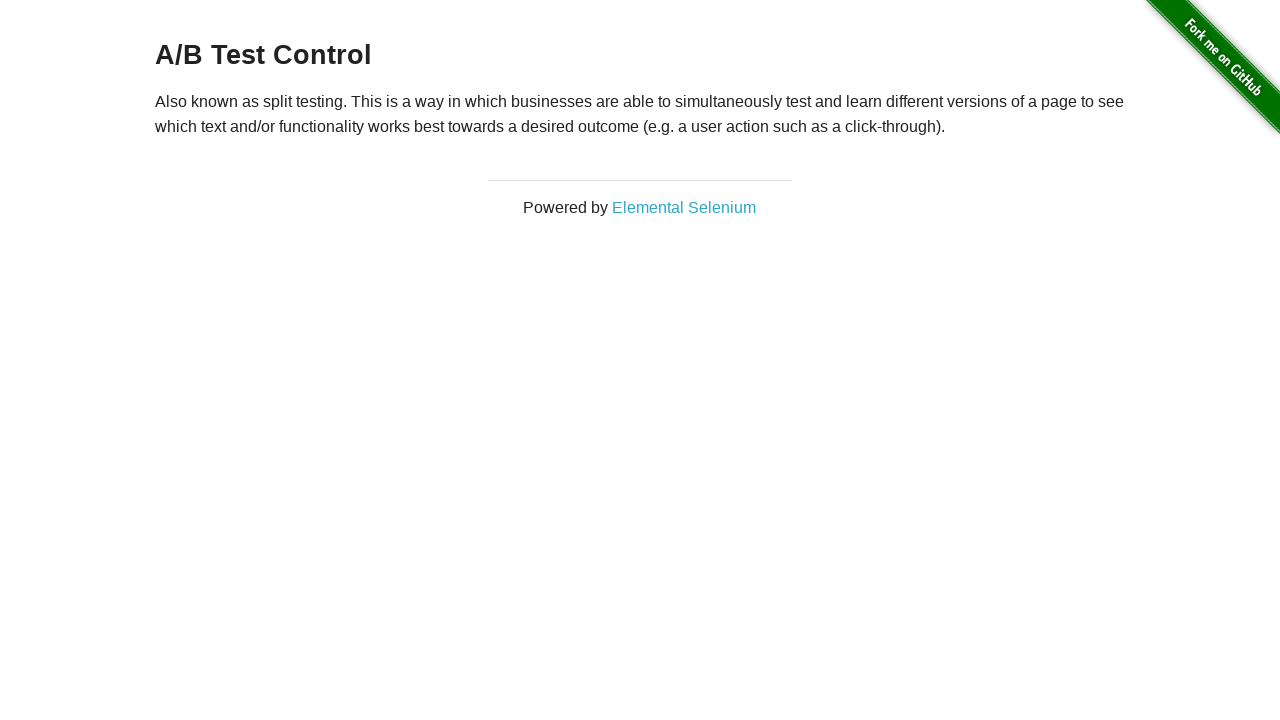

Located h3 heading element
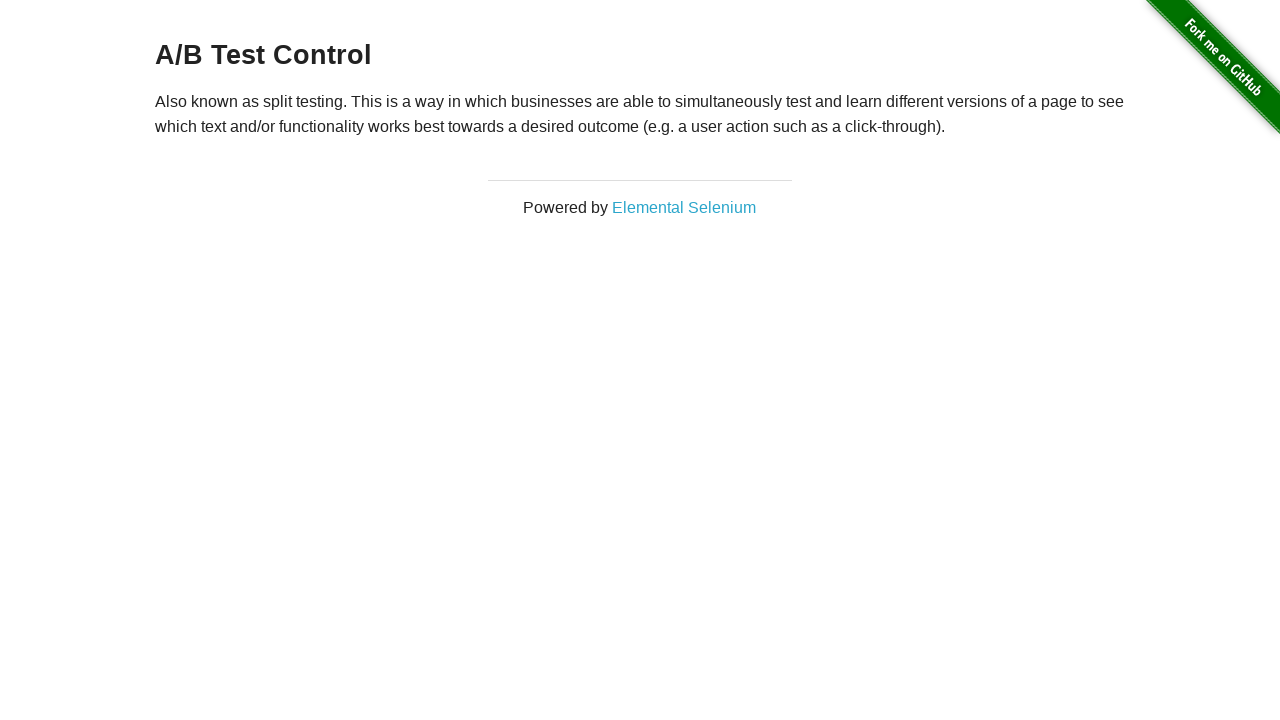

Retrieved heading text content
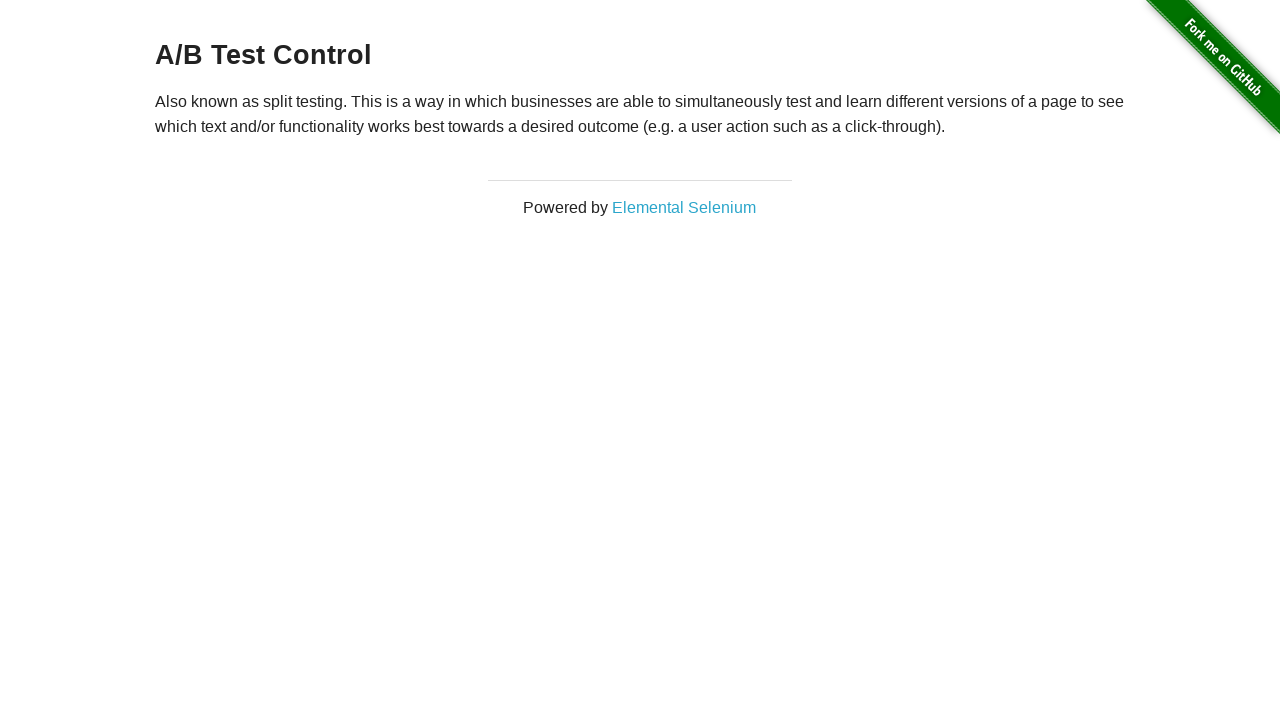

Verified initial heading is A/B test group: 'A/B Test Control'
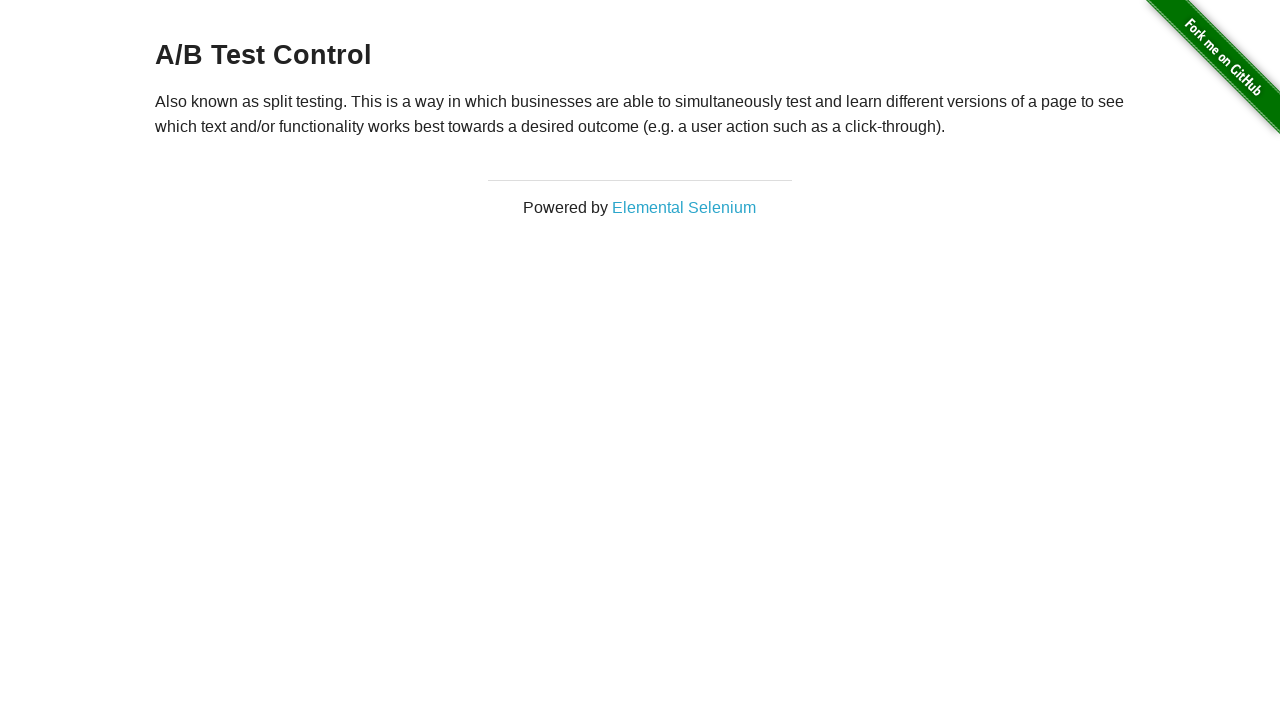

Added optimizelyOptOut cookie to context
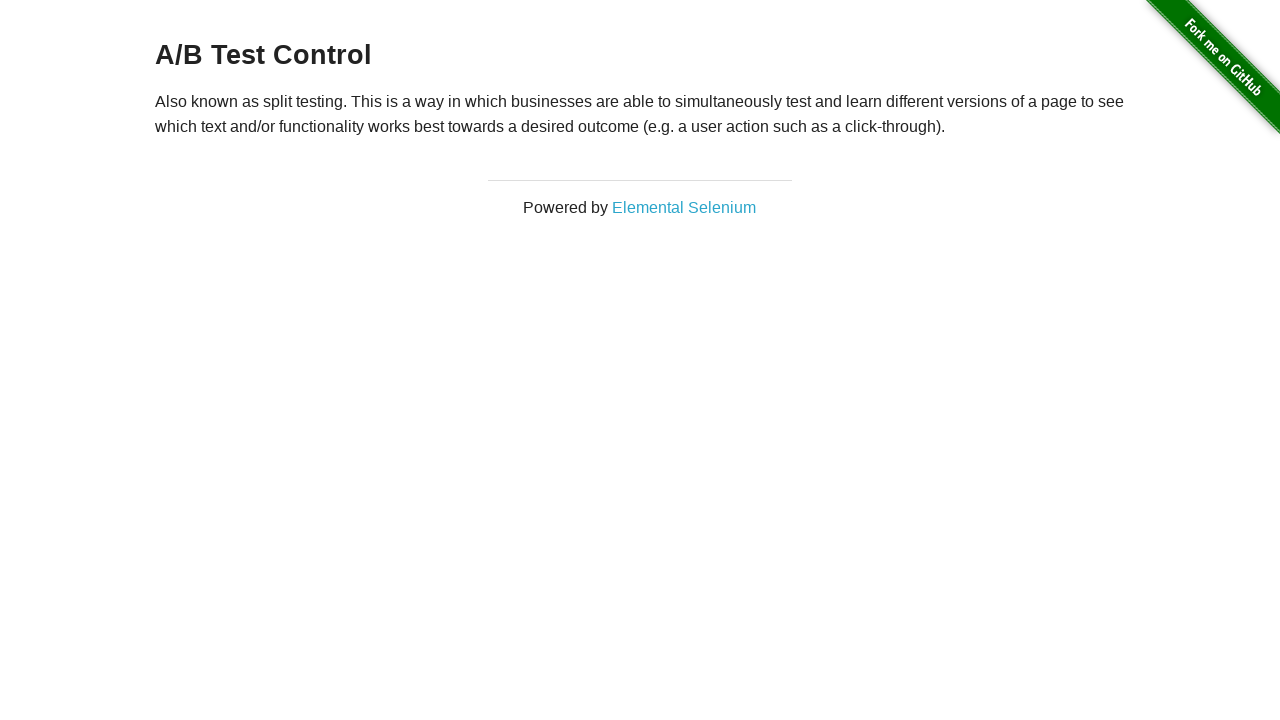

Reloaded page after adding opt-out cookie
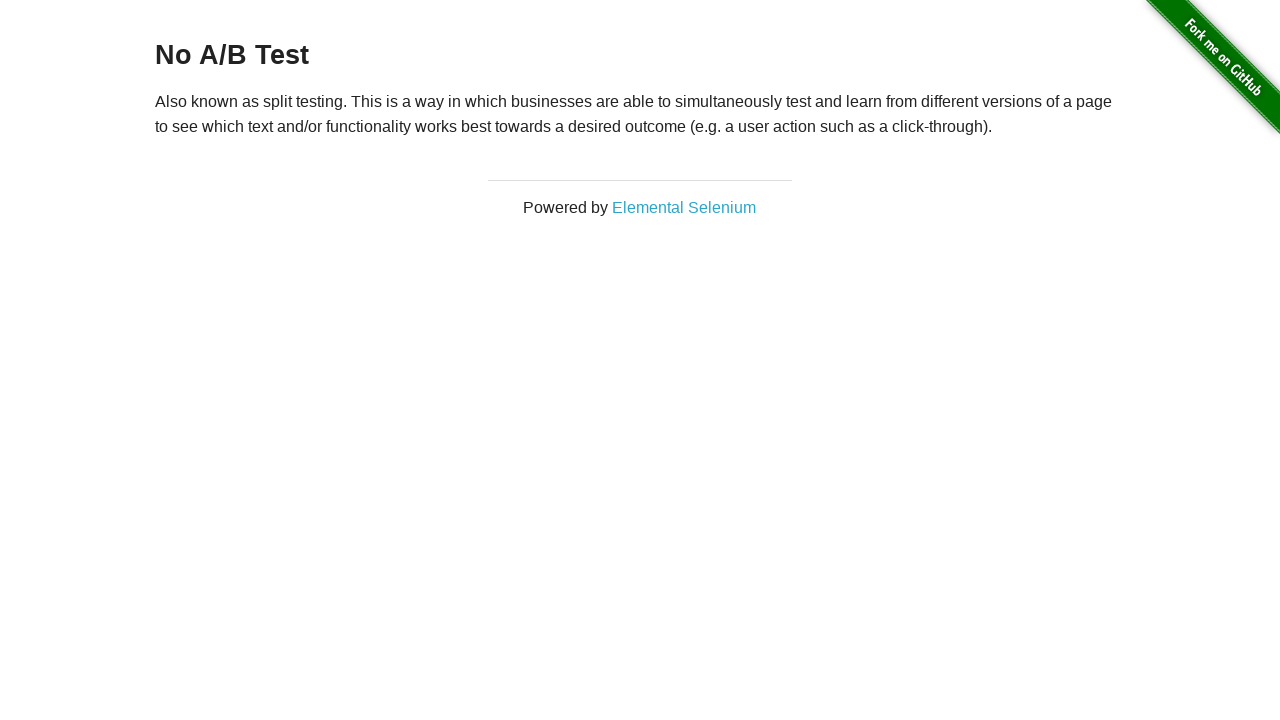

Retrieved heading text after page reload
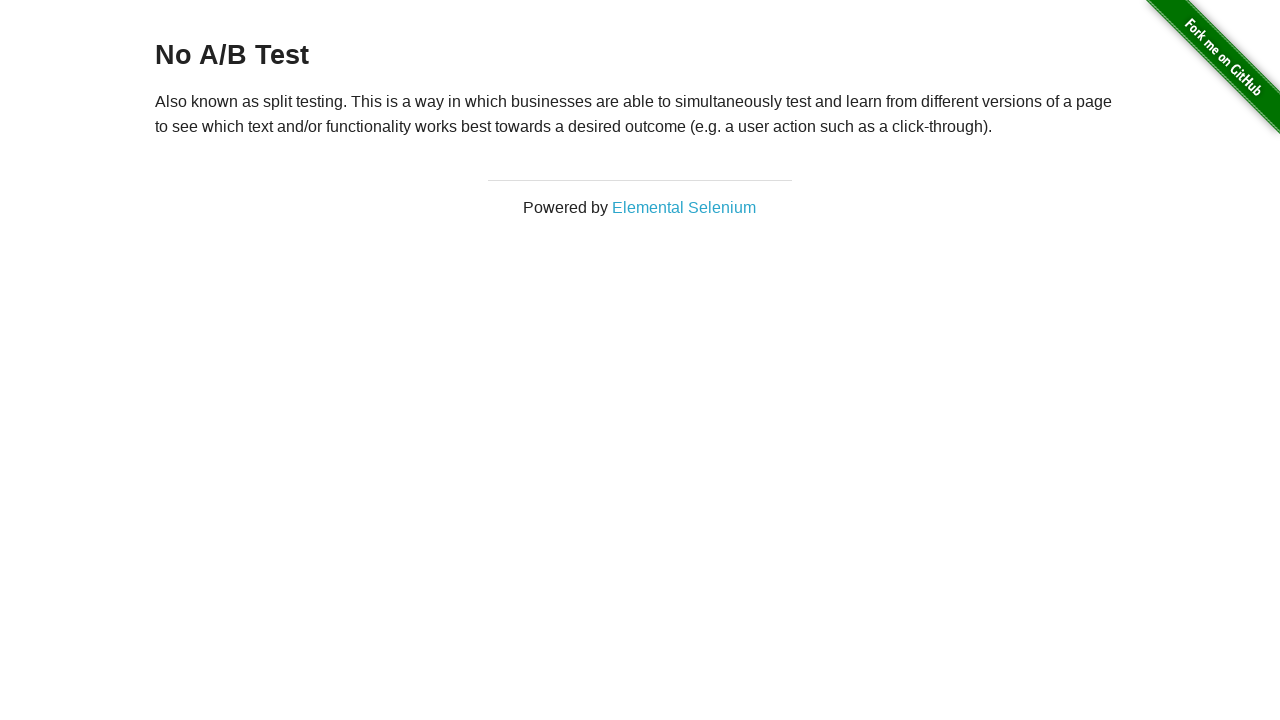

Verified opt-out successful: heading shows 'No A/B Test'
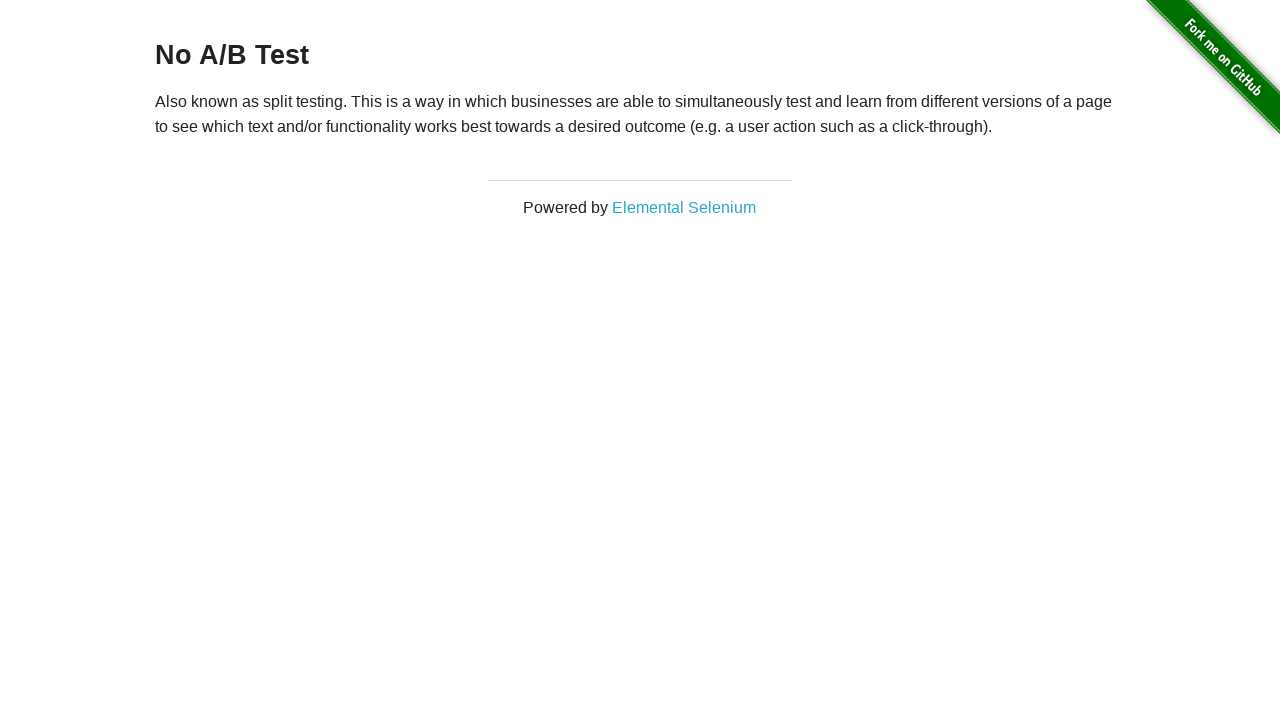

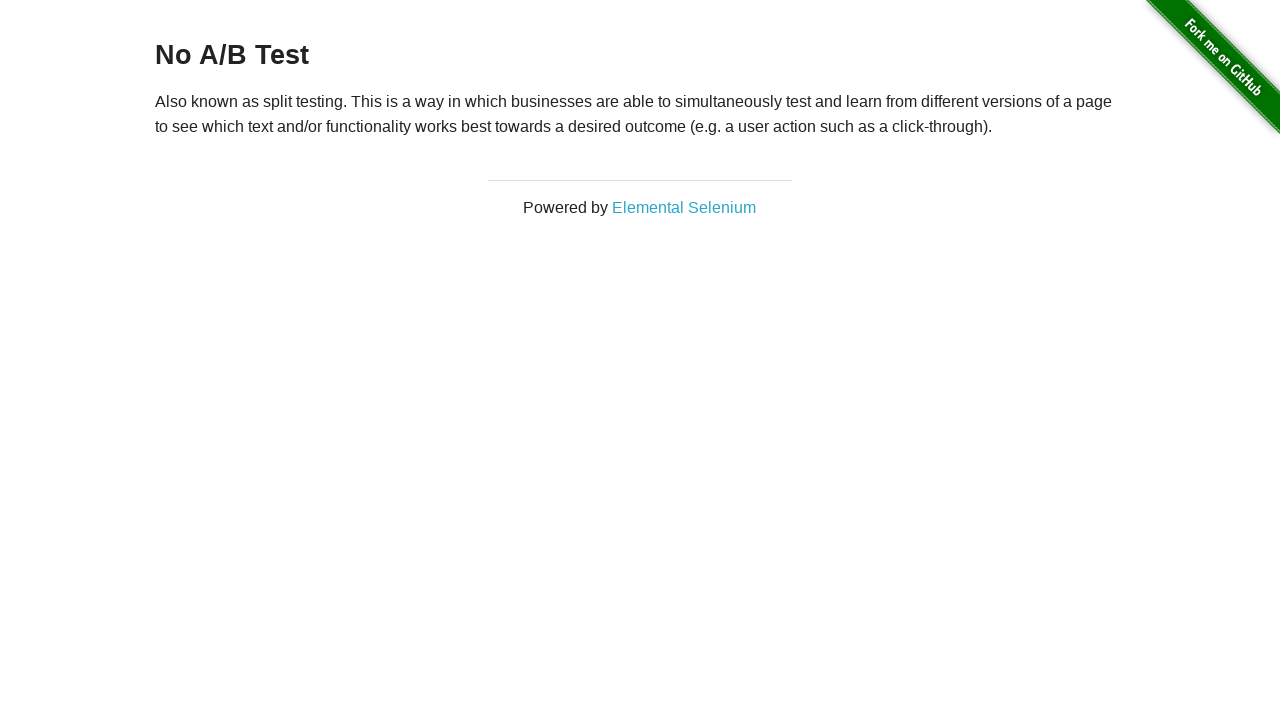